Verifies text and attributes on the NextBaseCRM login page including the "Remember me" checkbox label and "Forgot your password" link

Starting URL: https://login1.nextbasecrm.com/

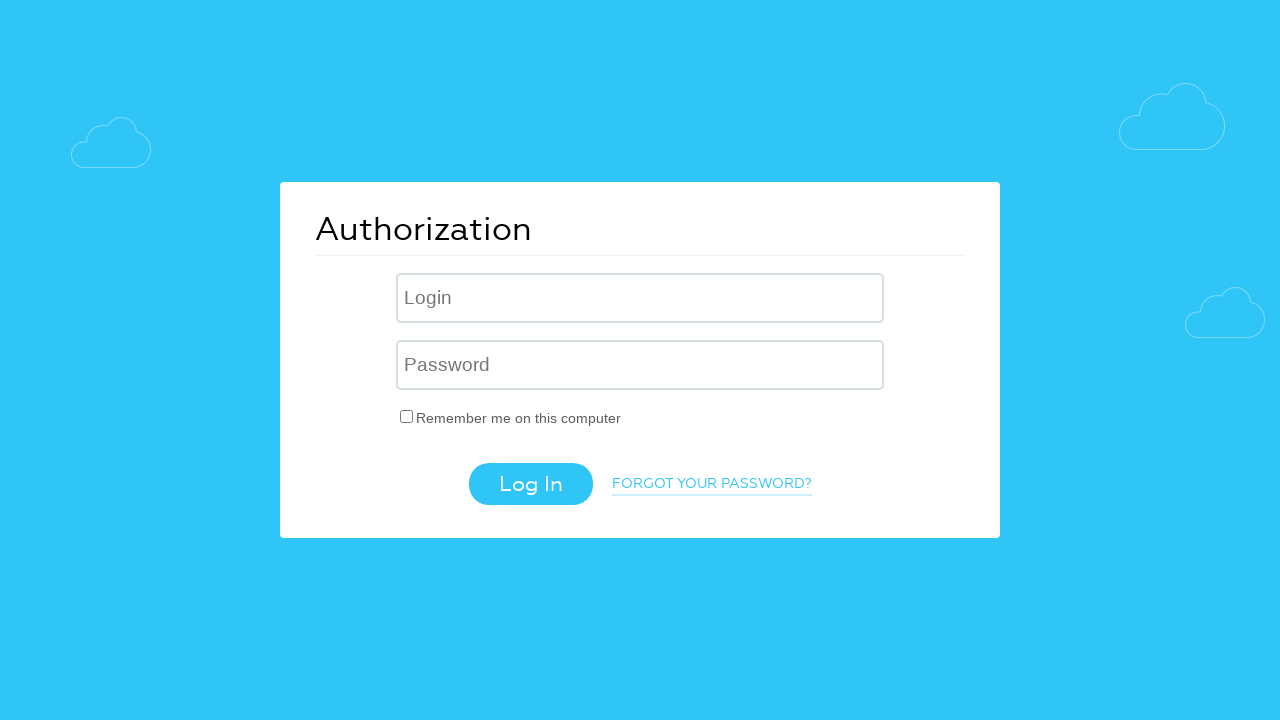

Navigated to NextBaseCRM login page
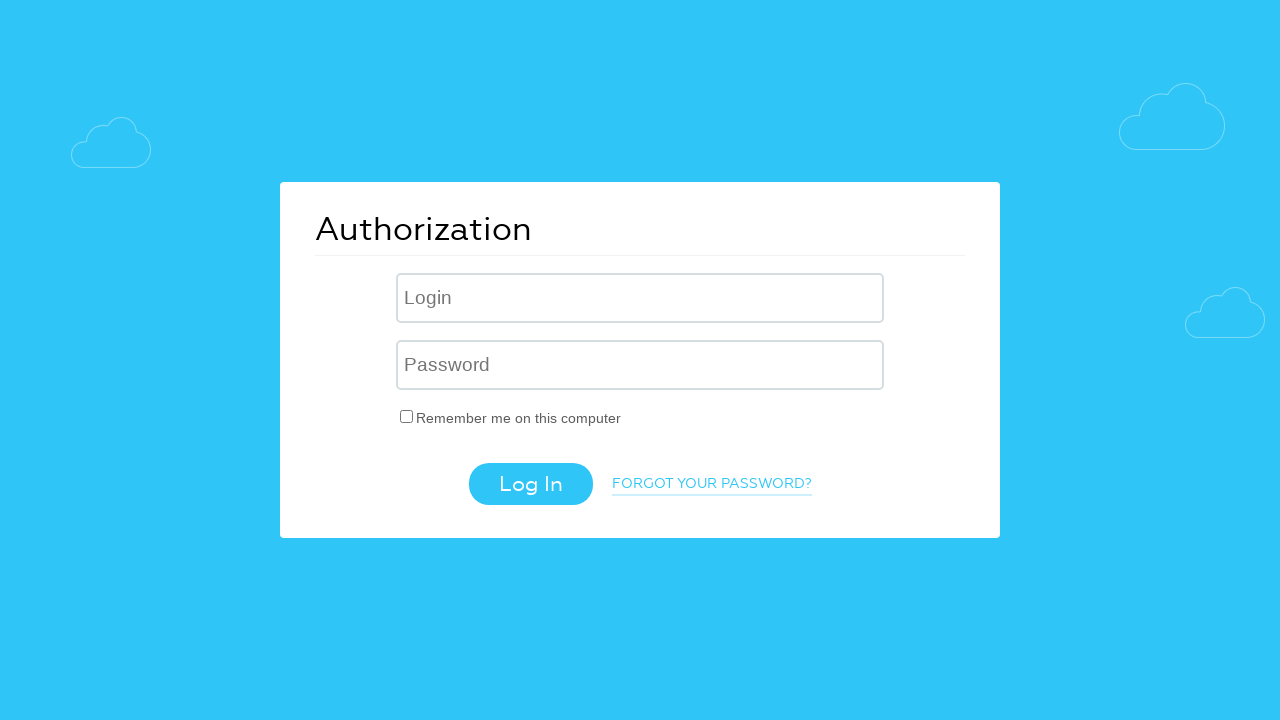

Located 'Remember me' checkbox label element
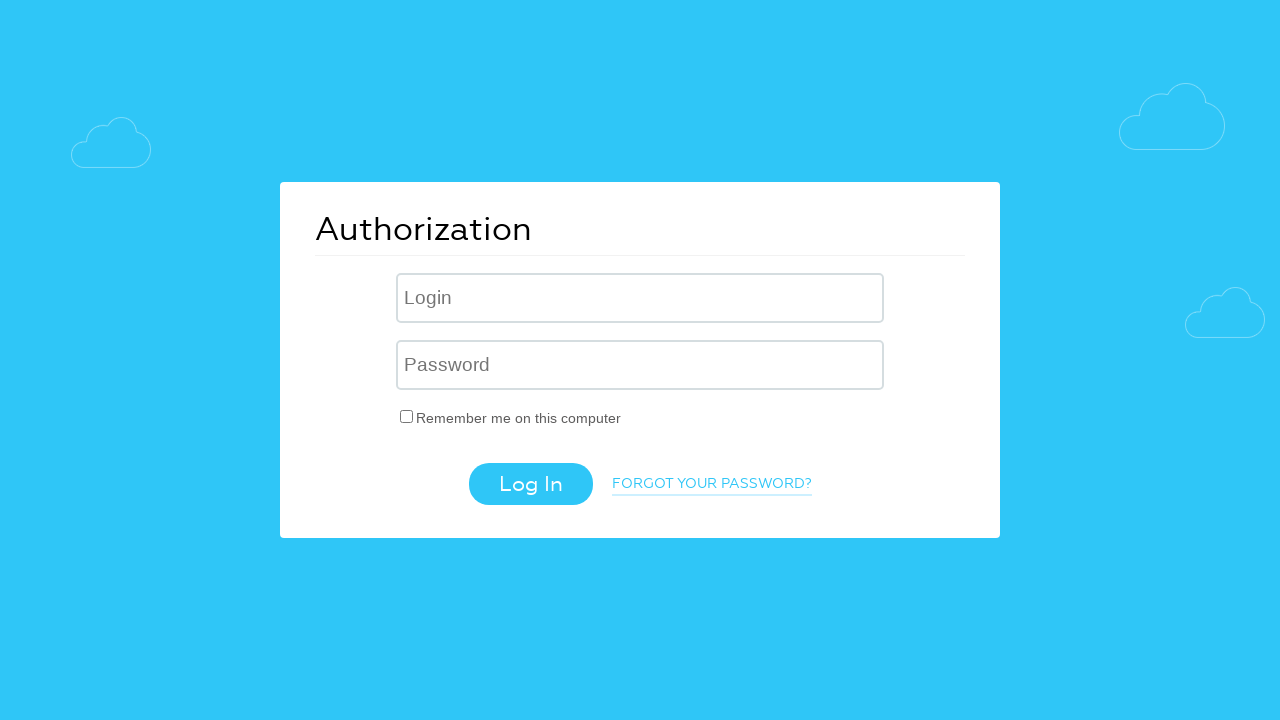

Verified 'Remember me' label text matches 'Remember me on this computer'
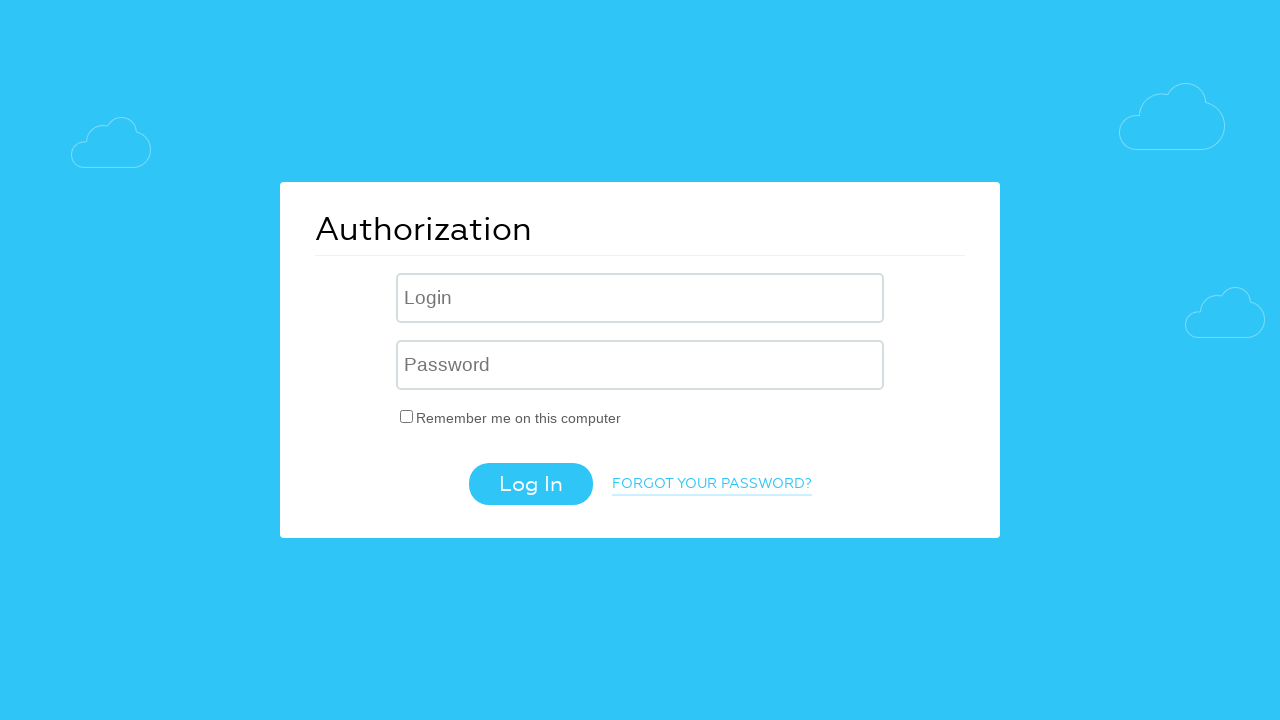

Located 'Forgot your password' link element
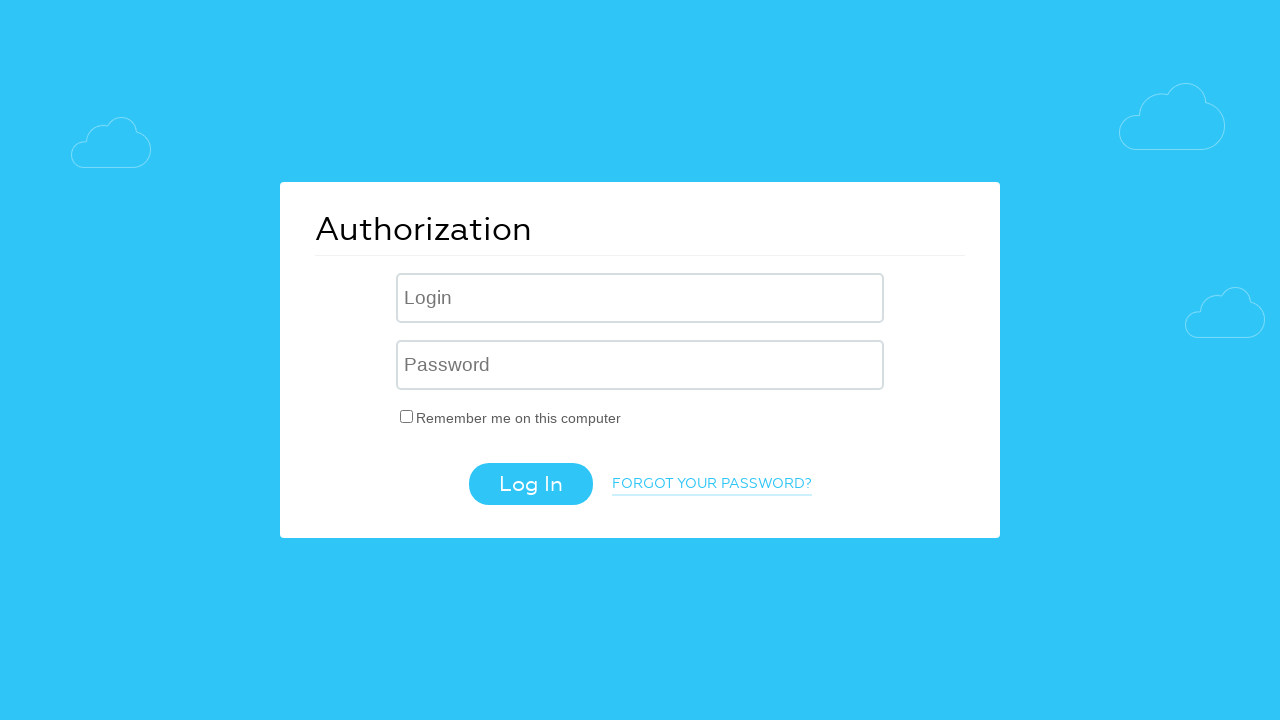

Verified 'Forgot your password' link text matches 'Forgot your password?'
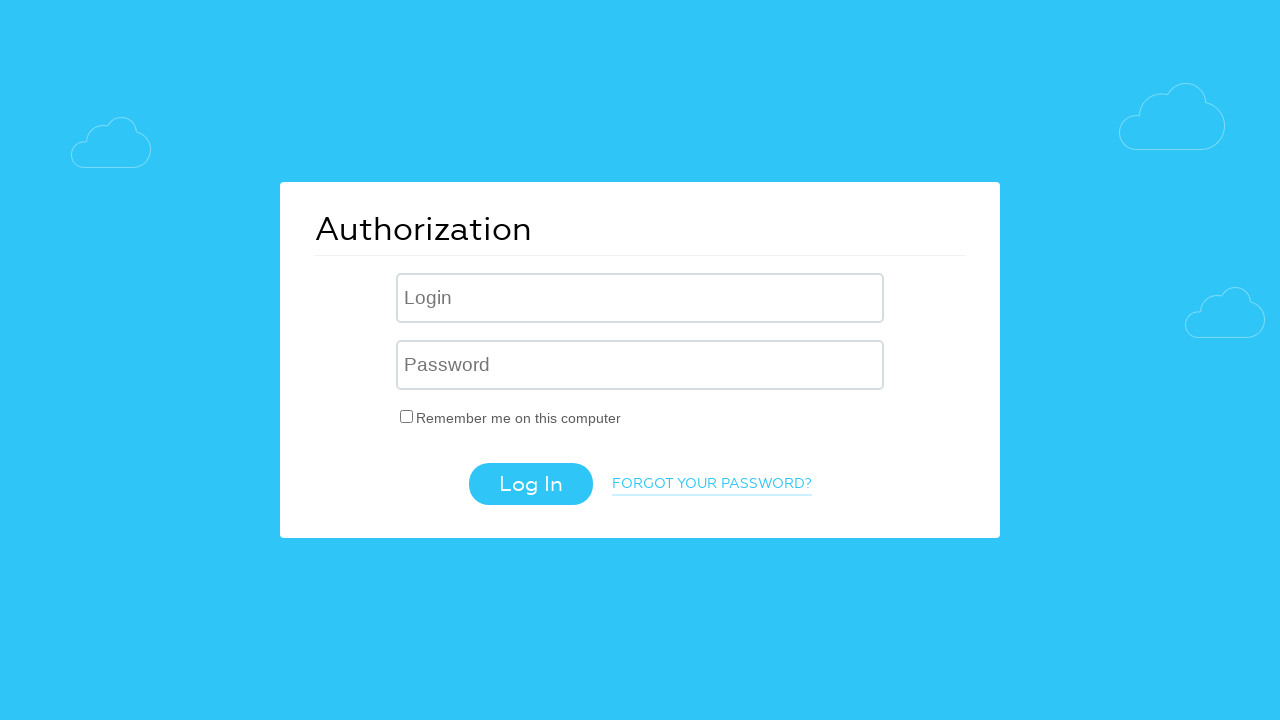

Retrieved href attribute from 'Forgot your password' link
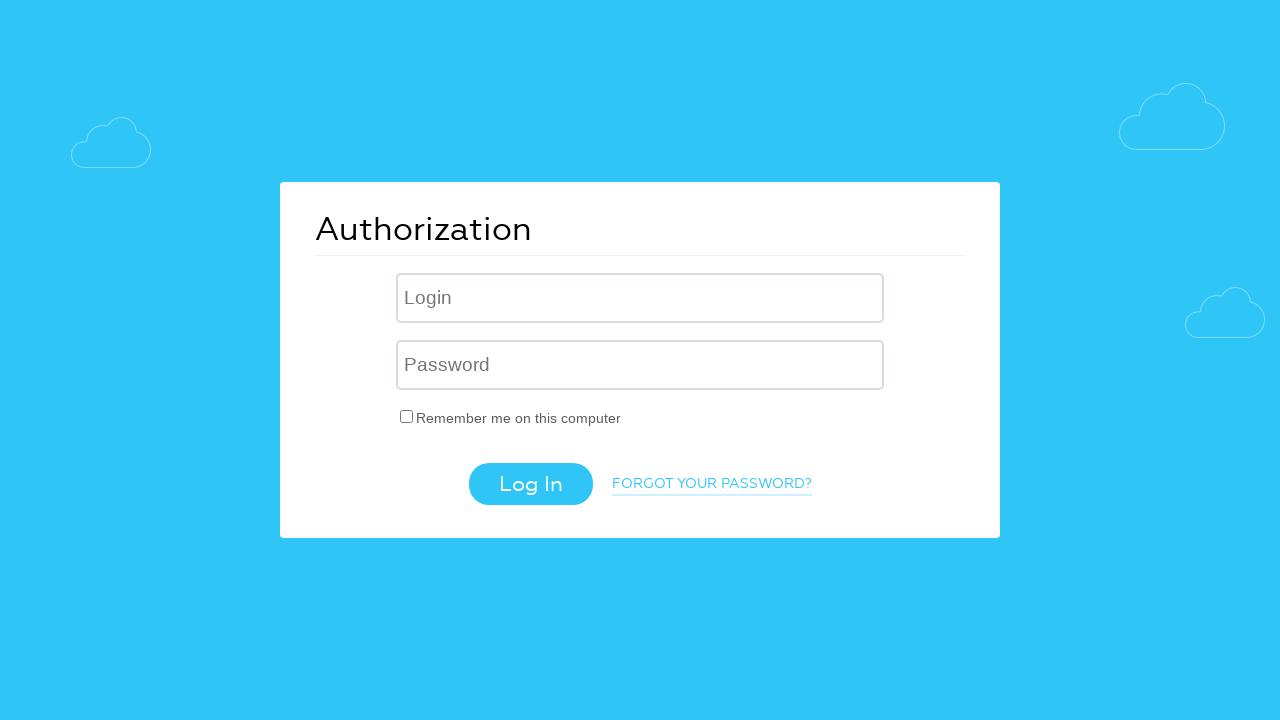

Verified href attribute contains 'forgot_password=yes'
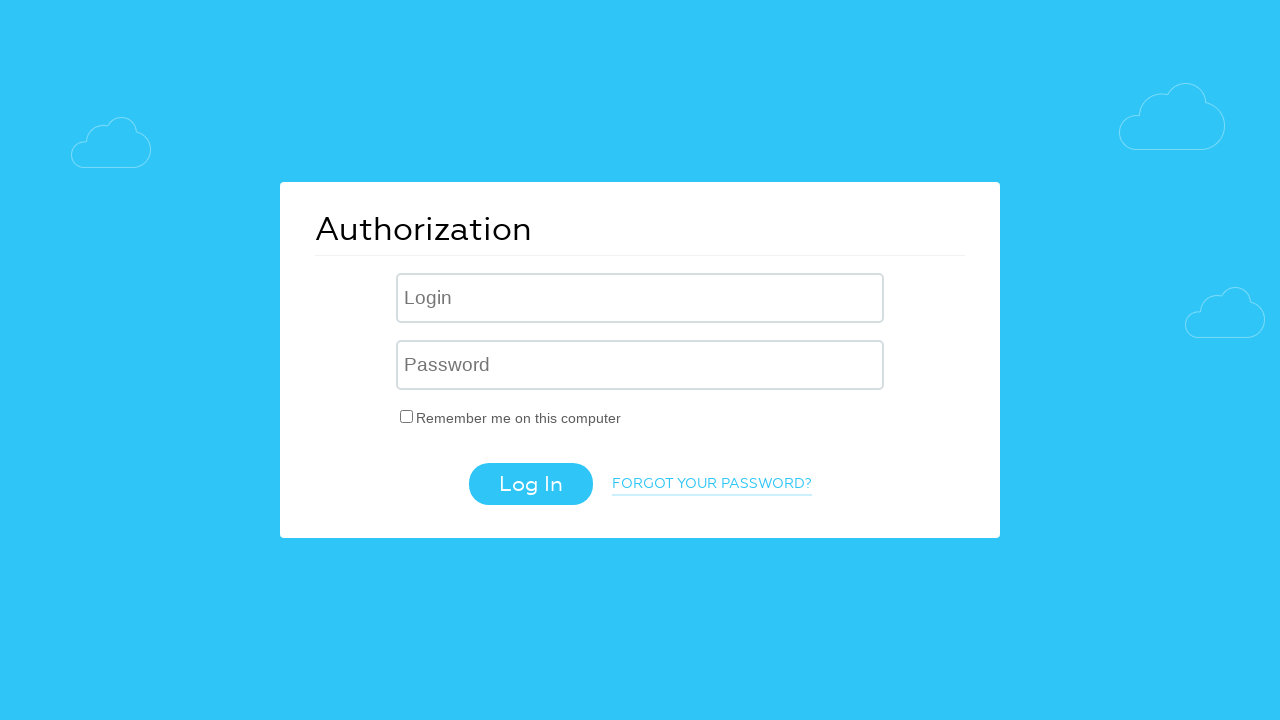

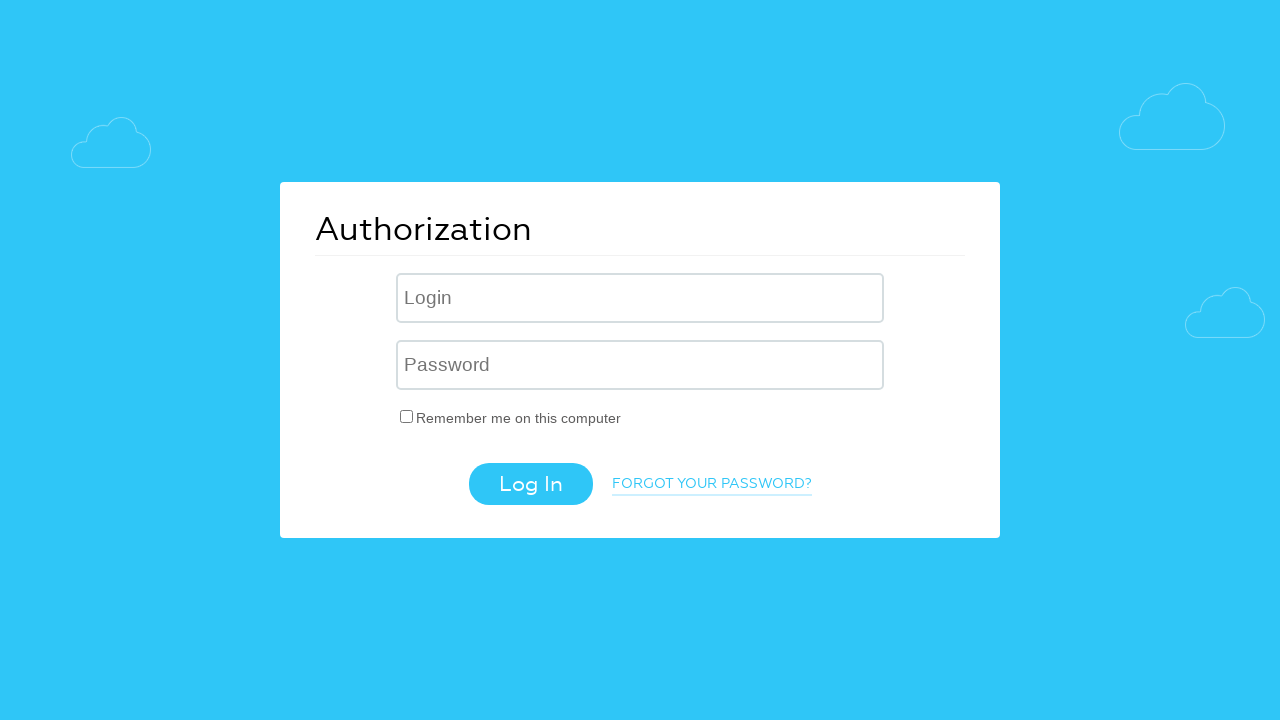